Navigates to OrangeHRM page and verifies the page title is "OrangeHRM"

Starting URL: http://alchemy.hguy.co/orangehrm

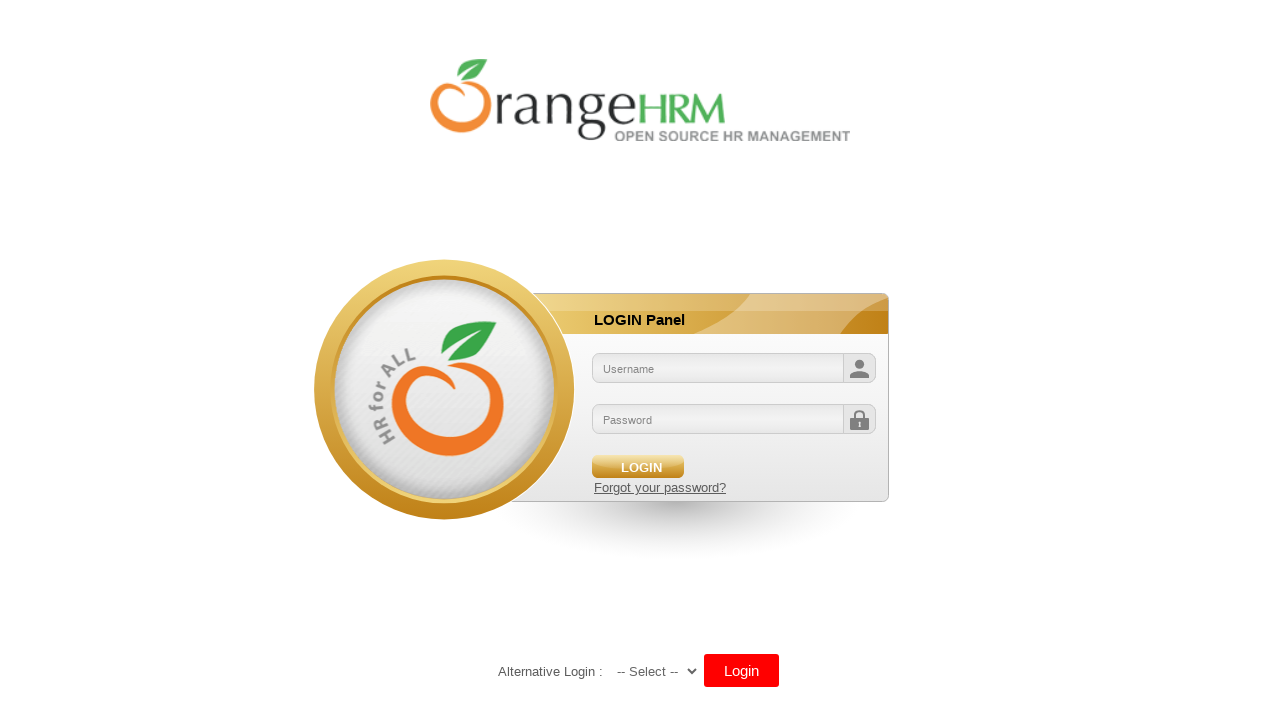

Navigated to OrangeHRM page at http://alchemy.hguy.co/orangehrm
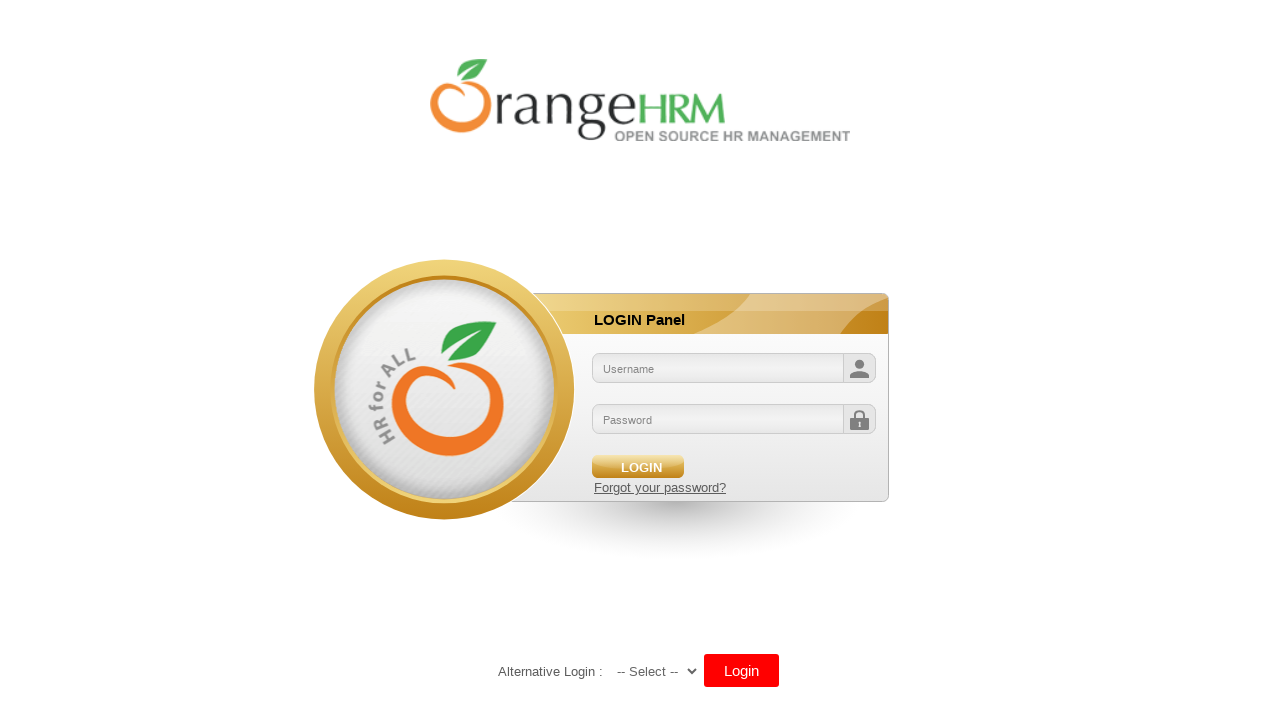

Retrieved page title: 'OrangeHRM'
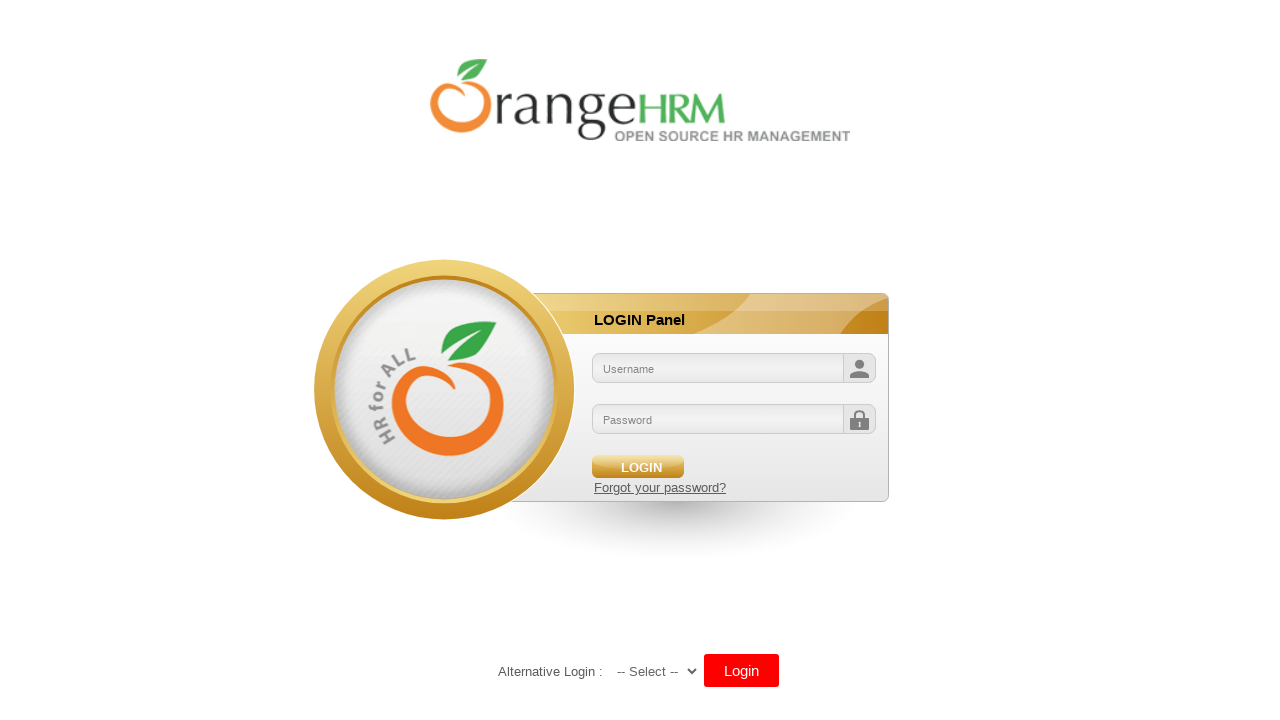

Verified page title is 'OrangeHRM'
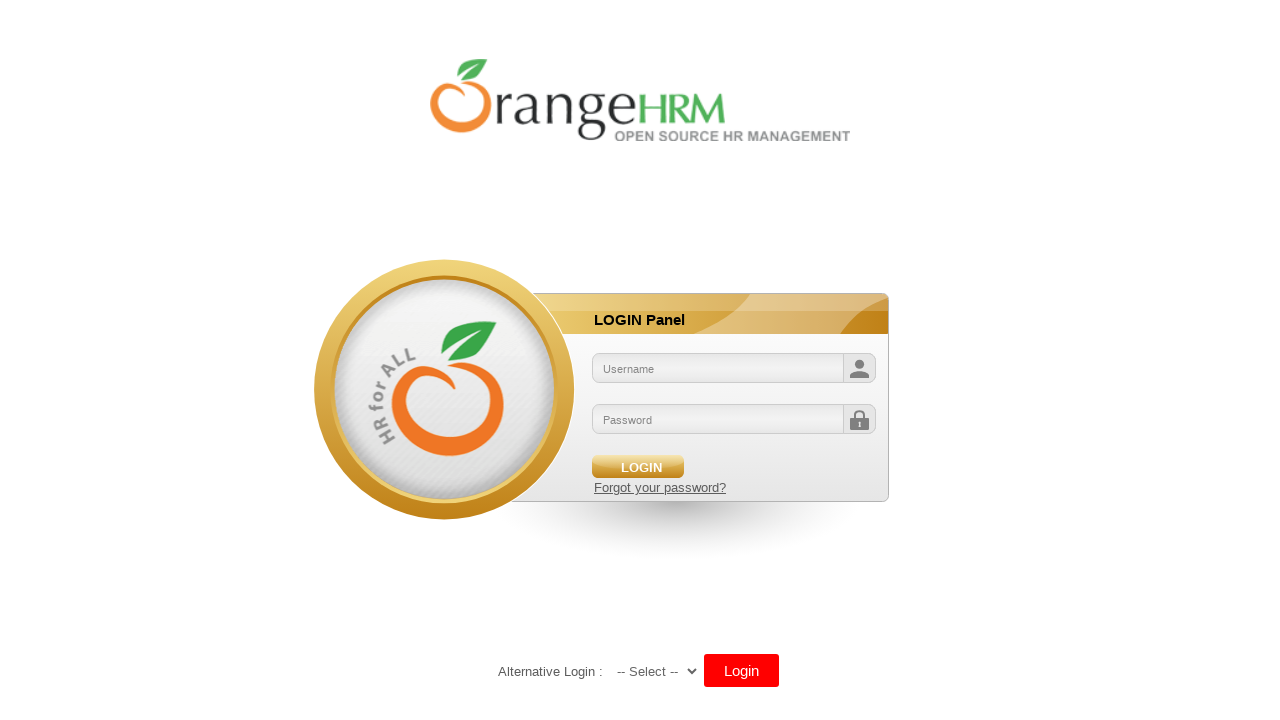

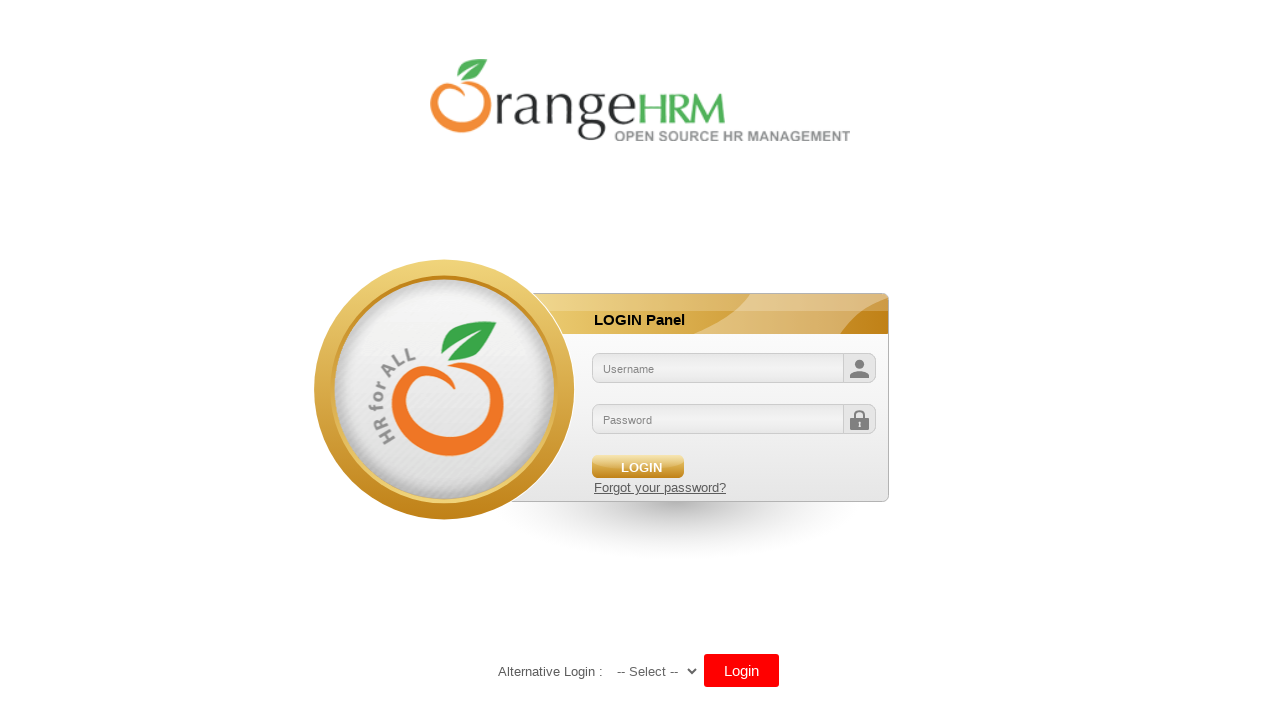